Tests that right-clicking on the box triggers a JavaScript alert with the expected message

Starting URL: https://the-internet.herokuapp.com/

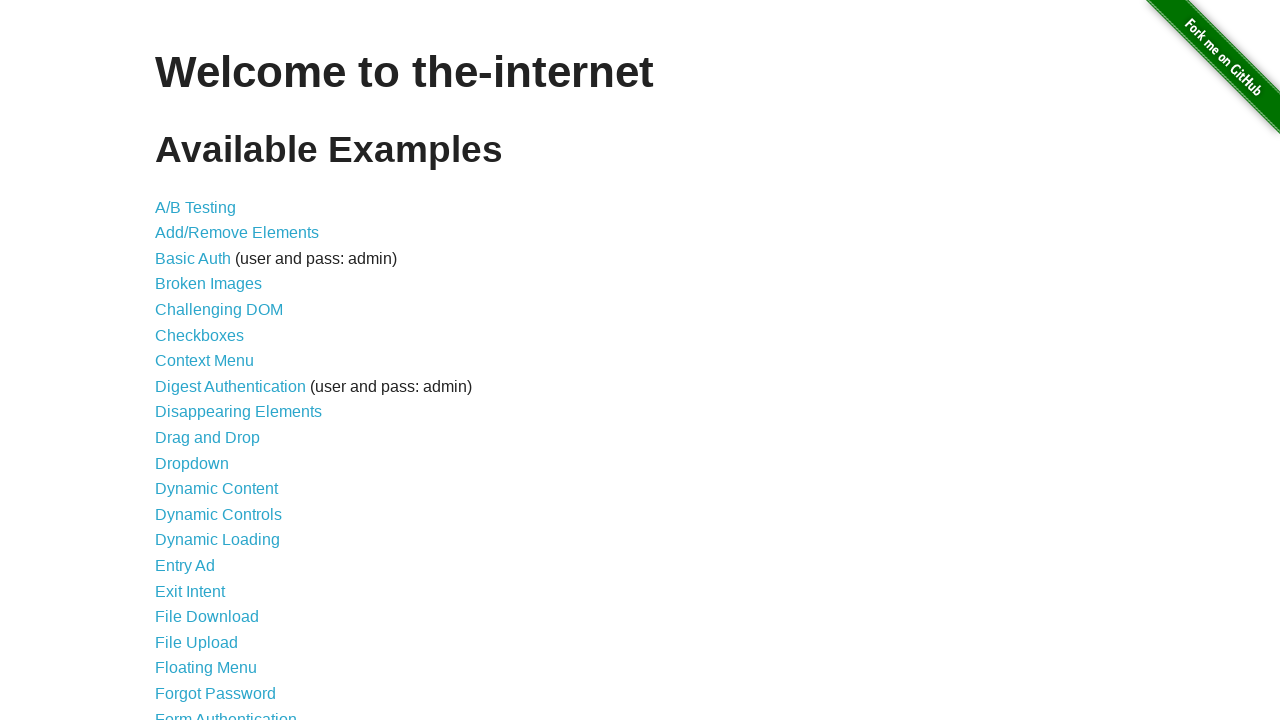

Waited for page heading to load
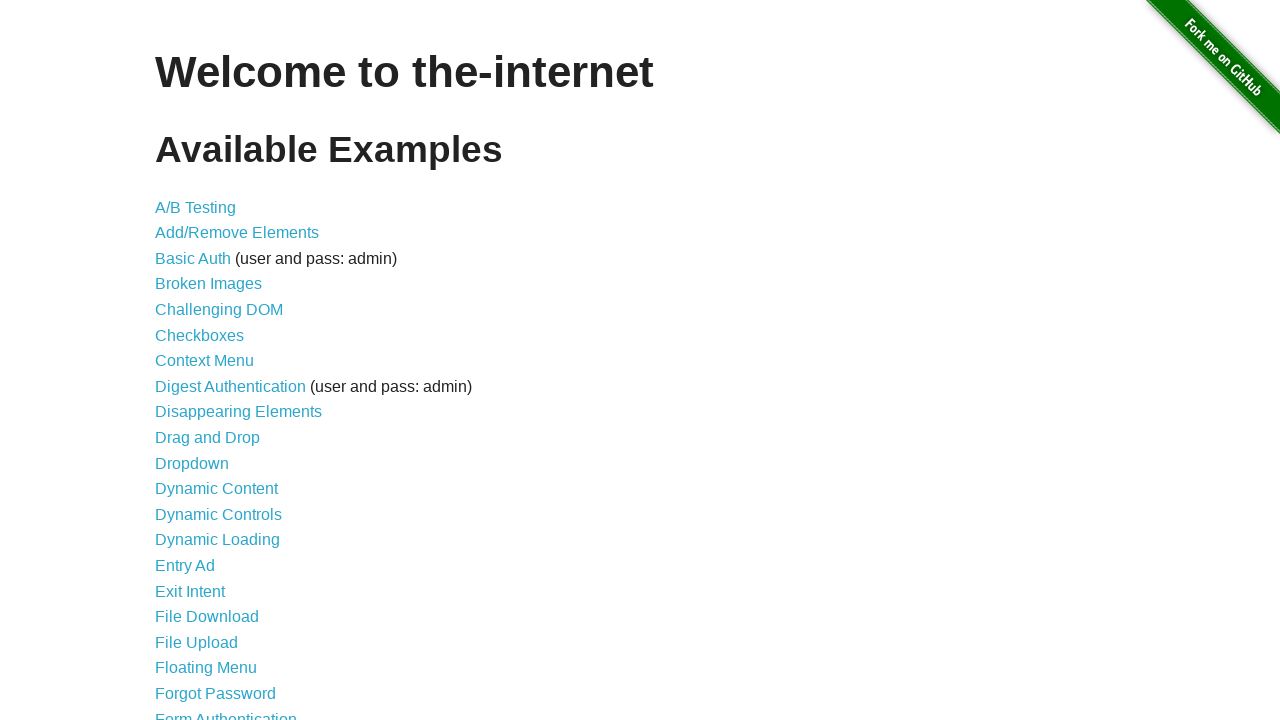

Clicked on Context Menu link at (204, 361) on xpath=//a[normalize-space()='Context Menu']
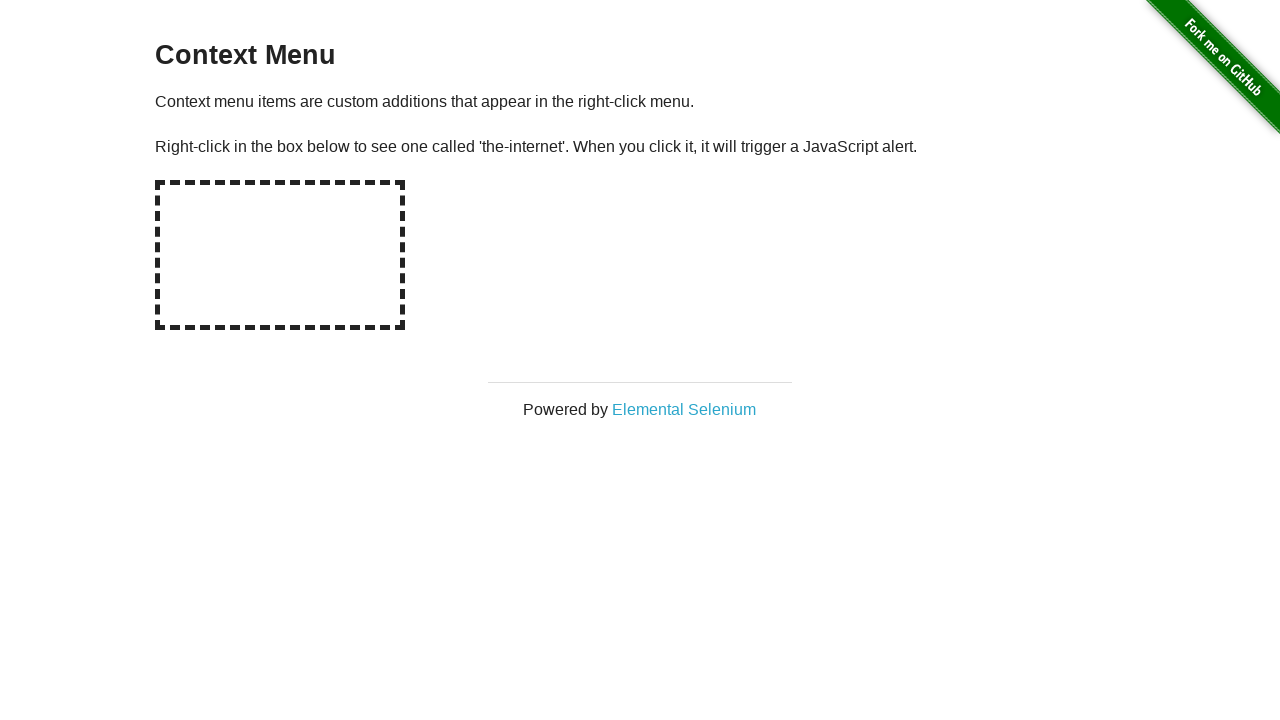

Waited for hot-spot box to be visible
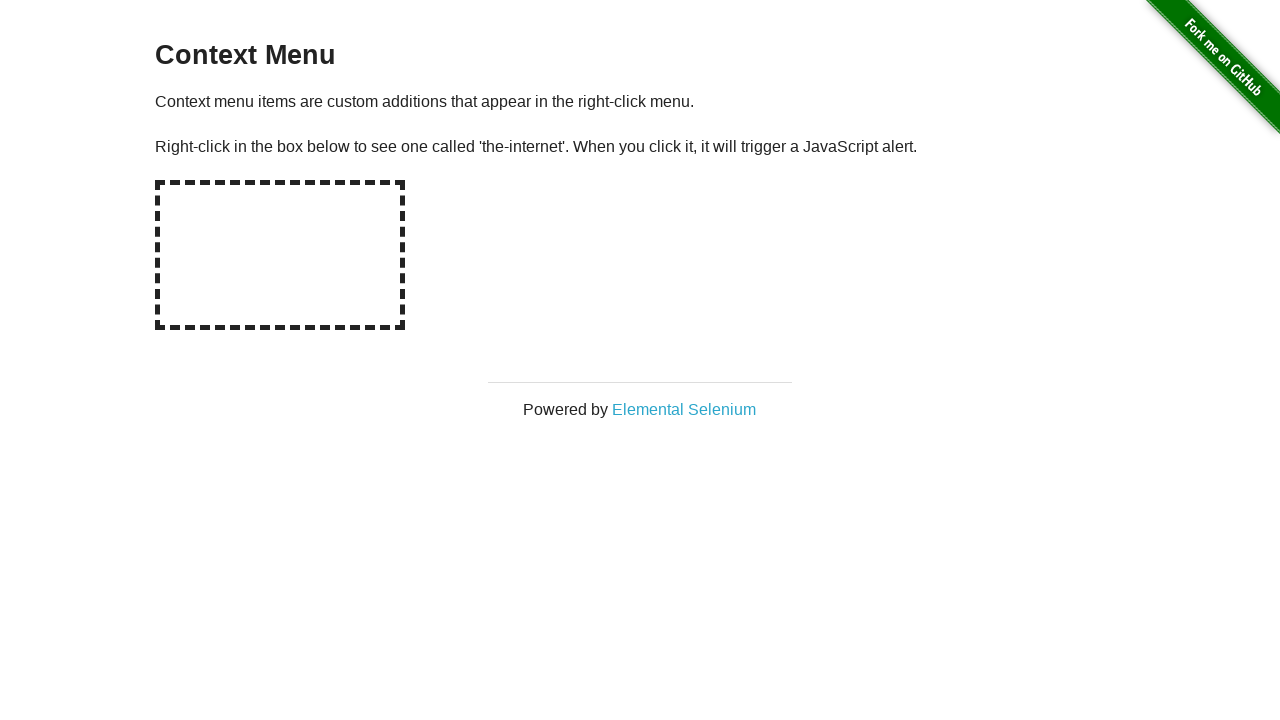

Set up dialog handler to capture alert text
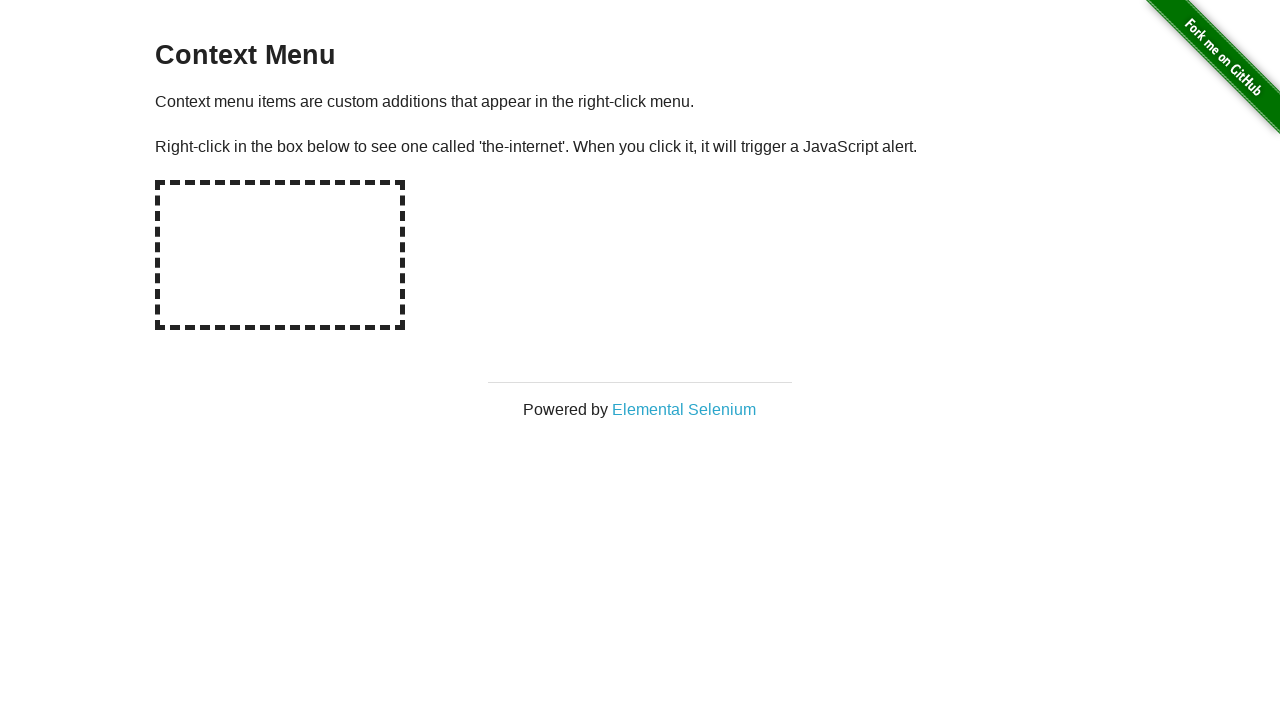

Right-clicked on hot-spot box to trigger context menu at (280, 255) on #hot-spot
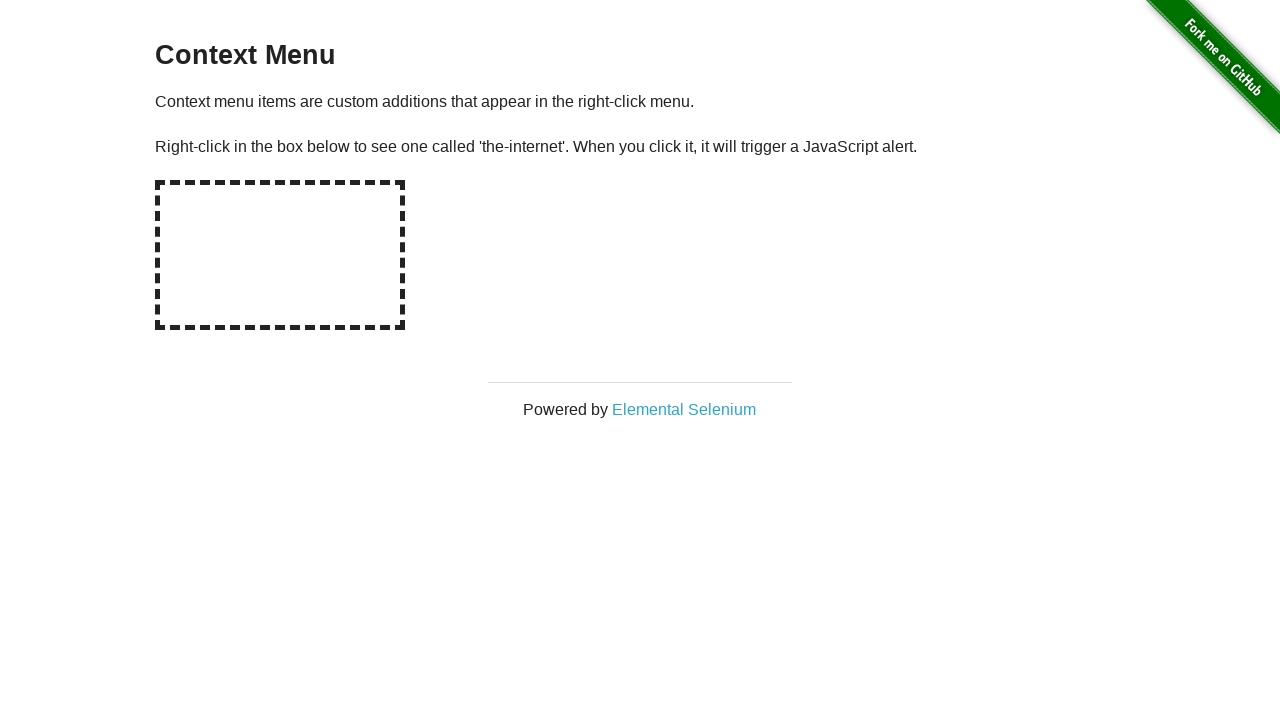

Verified alert message is 'You selected a context menu'
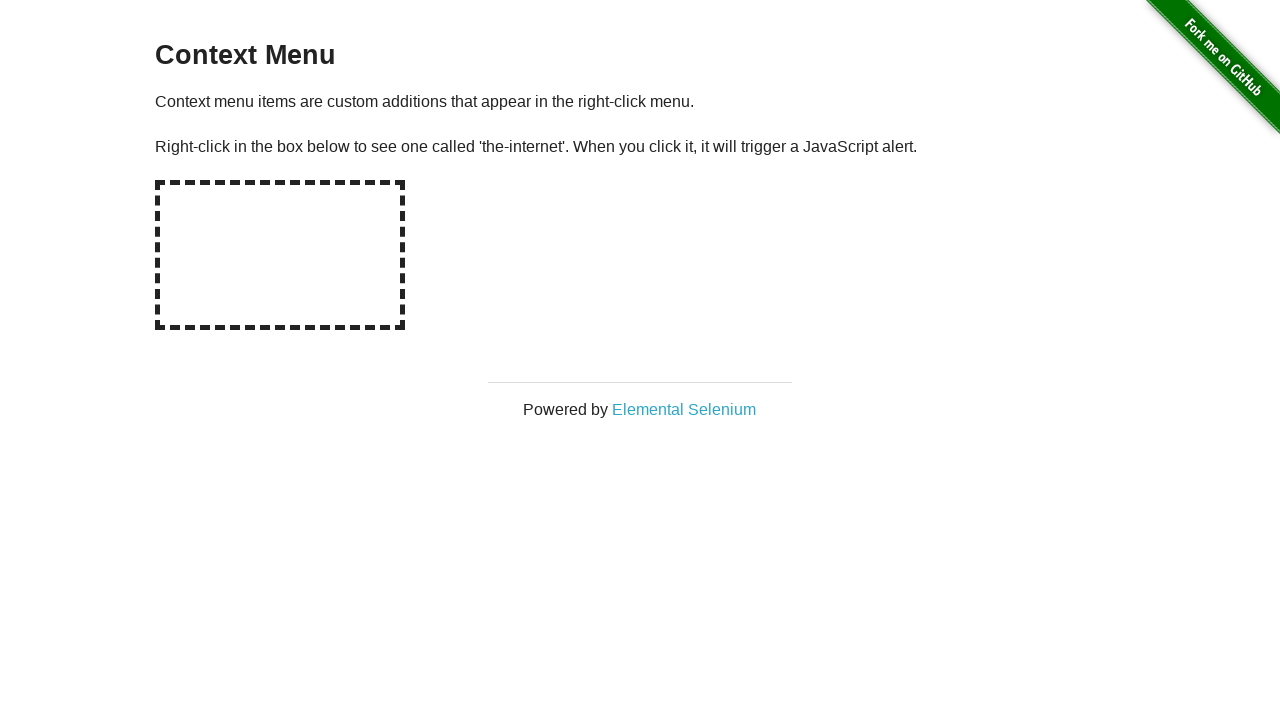

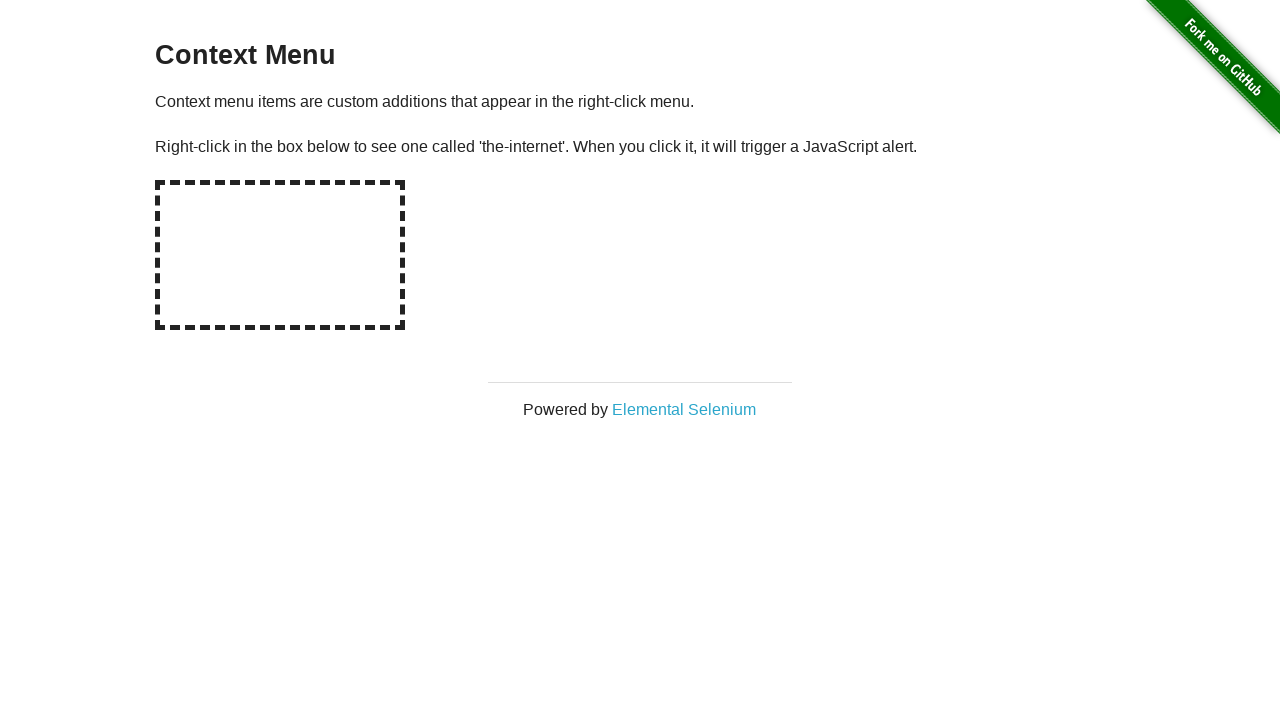